Tests JavaScript prompt alert functionality by clicking a button to trigger a prompt, entering text, accepting the alert, and verifying the entered text is displayed in the result.

Starting URL: https://testcenter.techproeducation.com/index.php?page=javascript-alerts

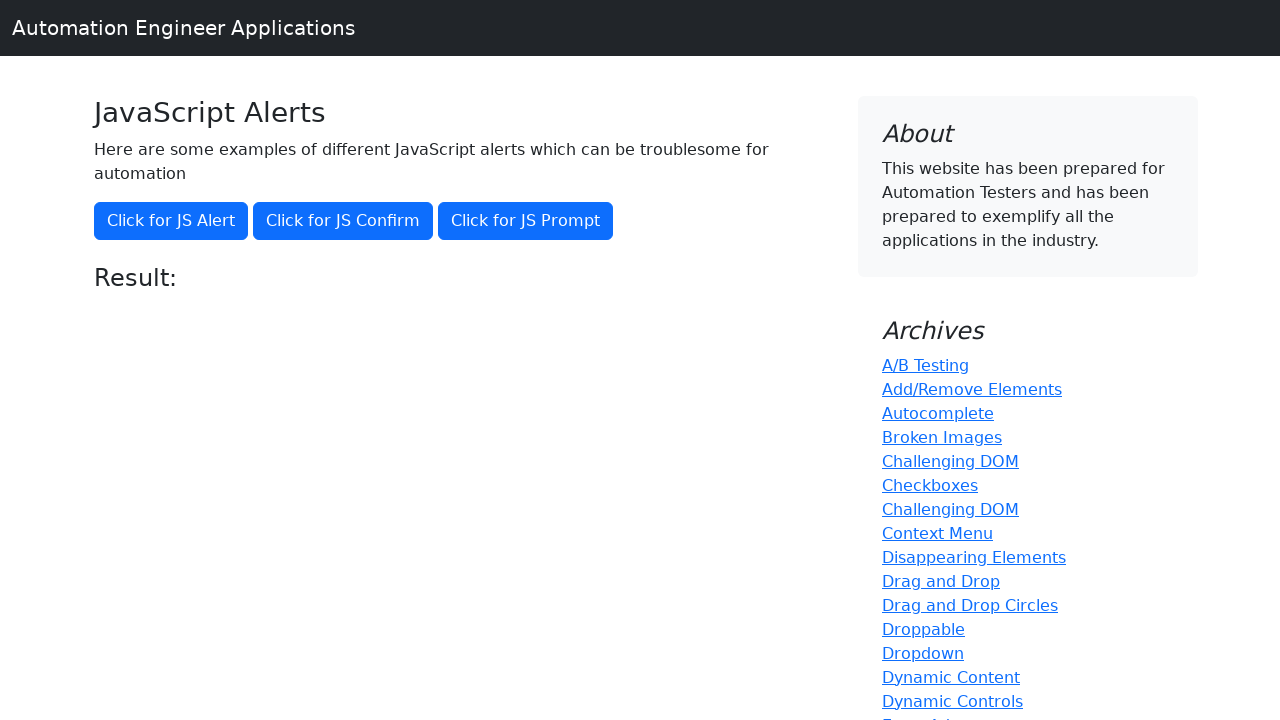

Clicked button to trigger JavaScript prompt alert at (526, 221) on xpath=//button[@onclick='jsPrompt()']
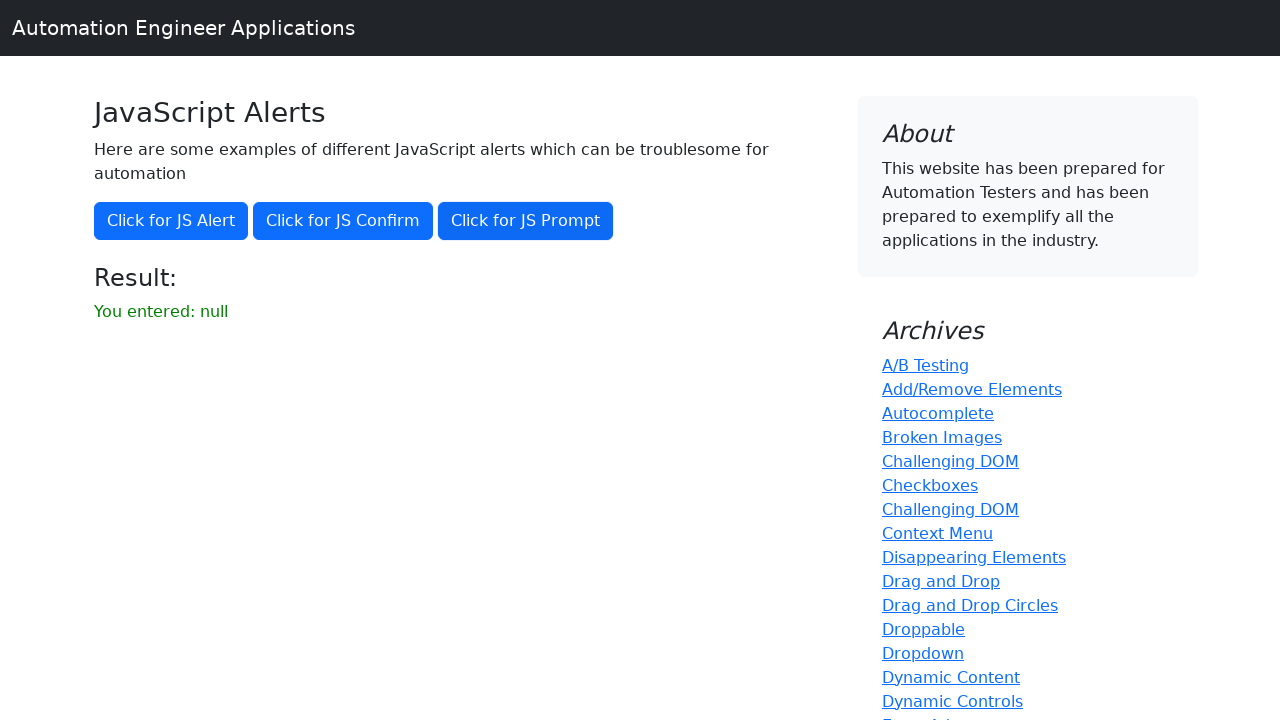

Set up dialog handler to accept prompt with text 'Mehmet'
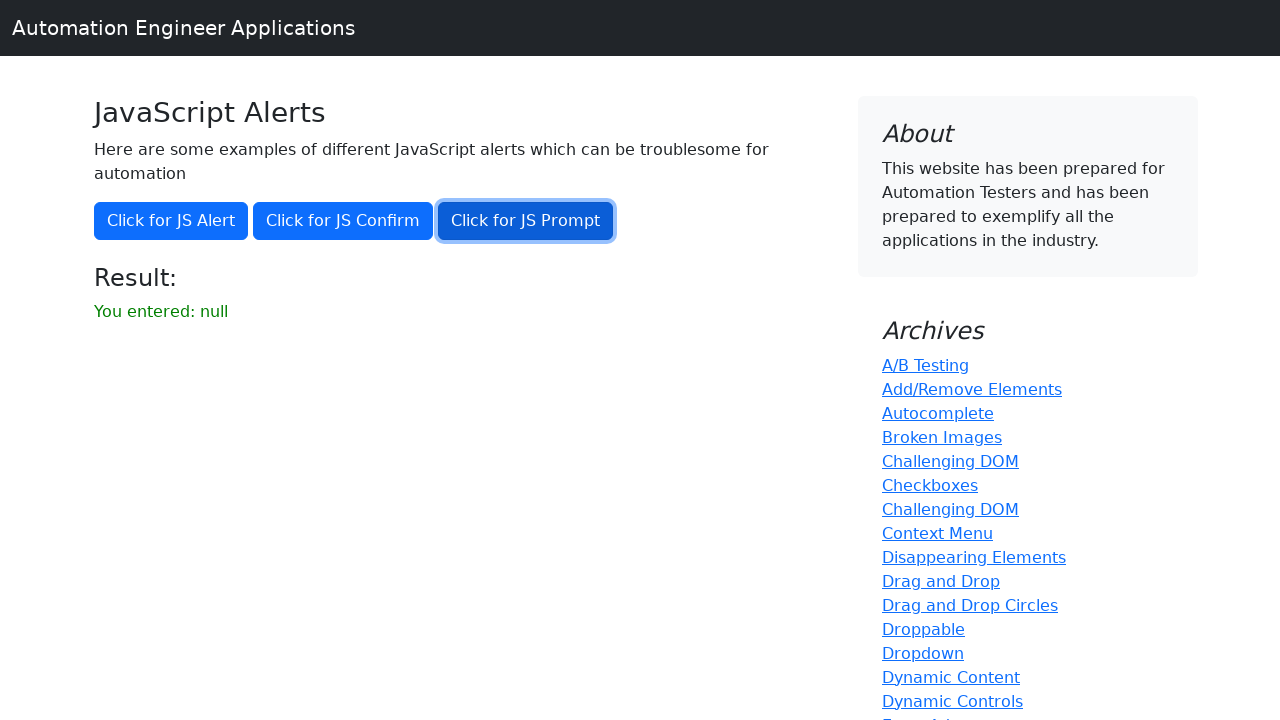

Clicked button to trigger prompt dialog at (526, 221) on xpath=//button[@onclick='jsPrompt()']
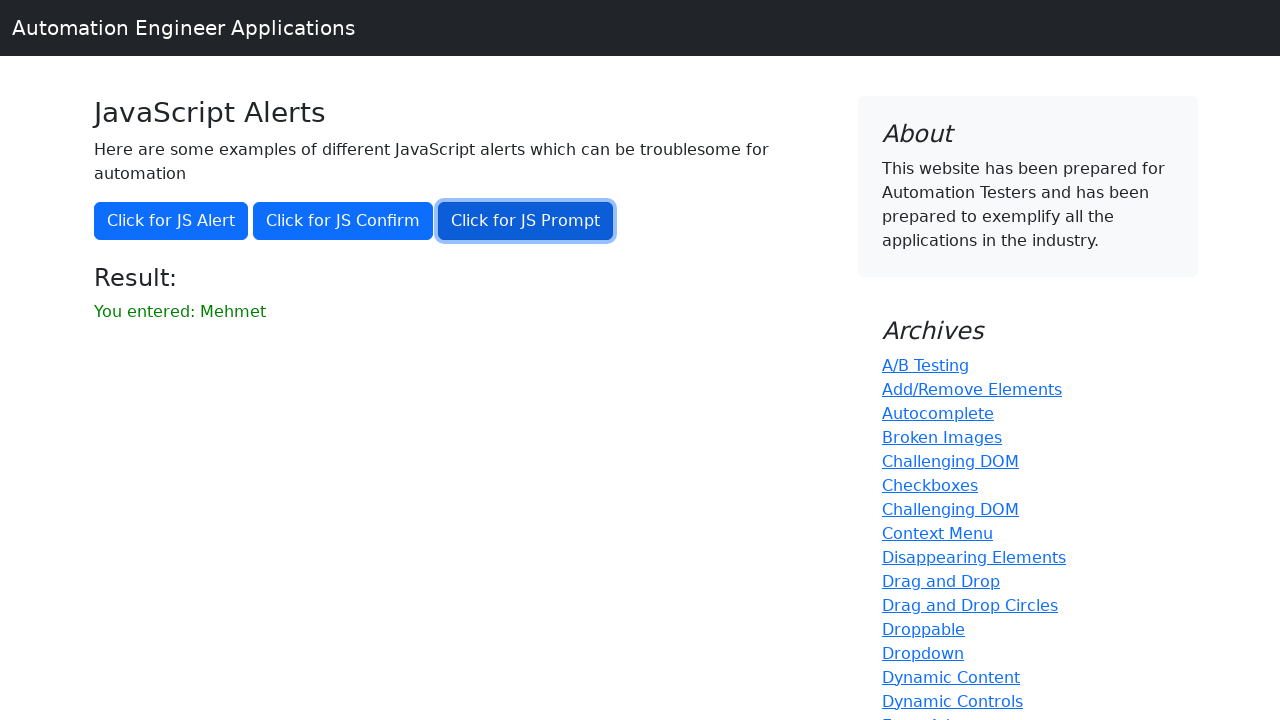

Waited for result element to appear on page
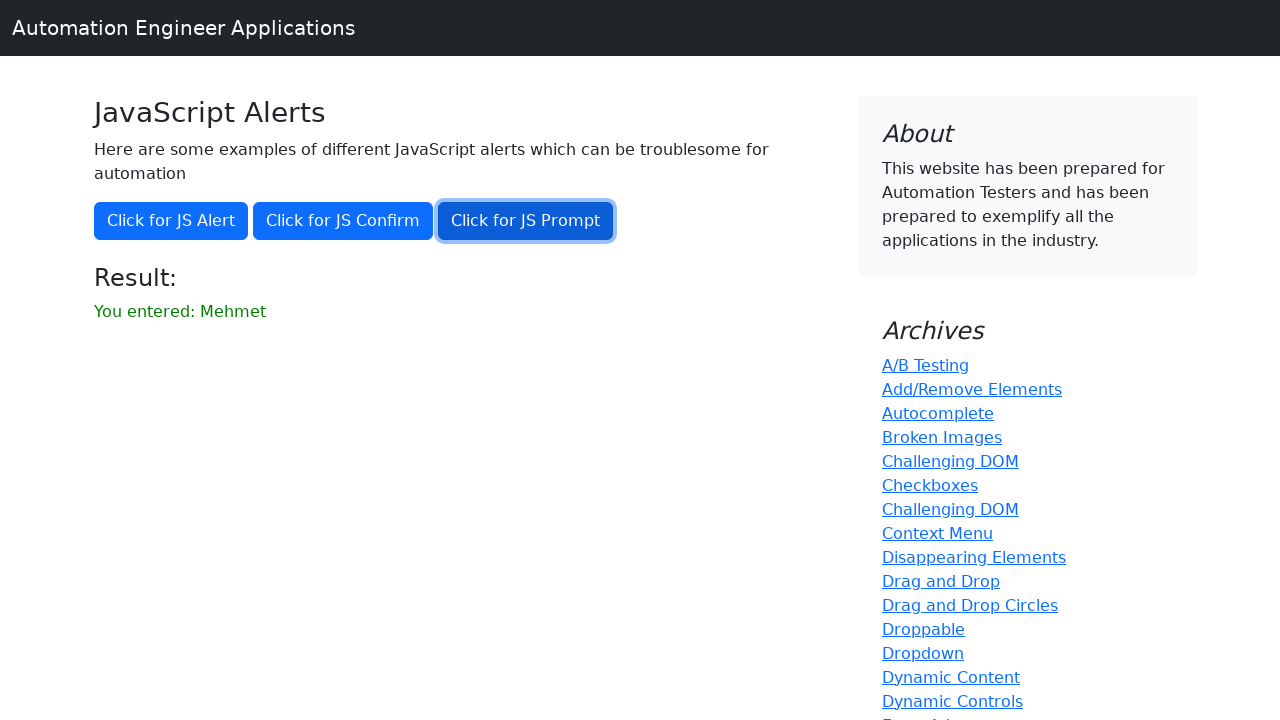

Retrieved text content from result element
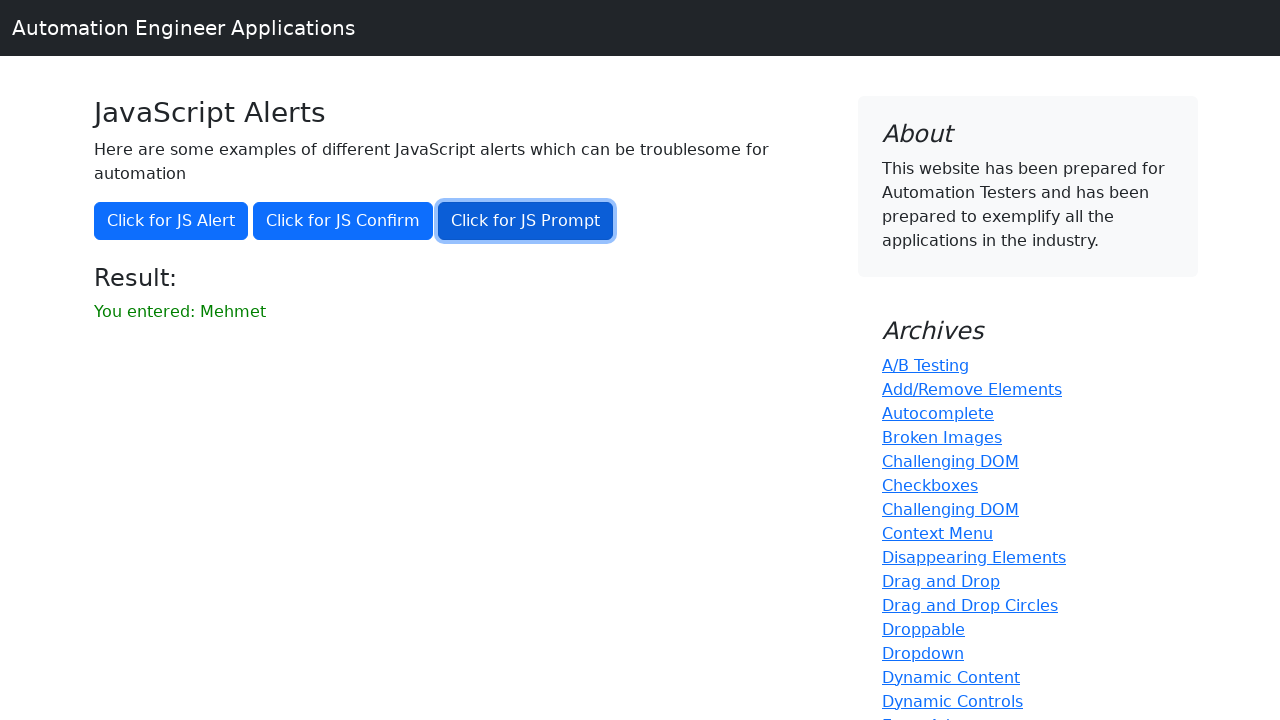

Verified that 'Mehmet' is present in the result text
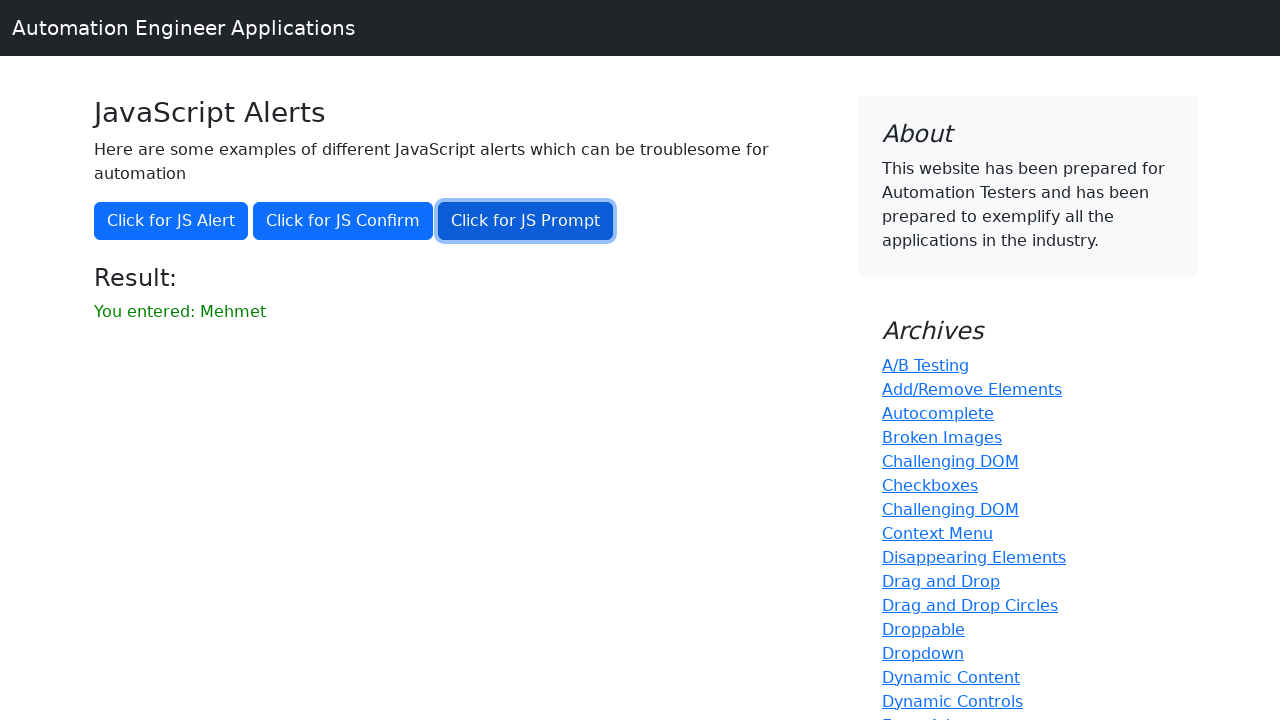

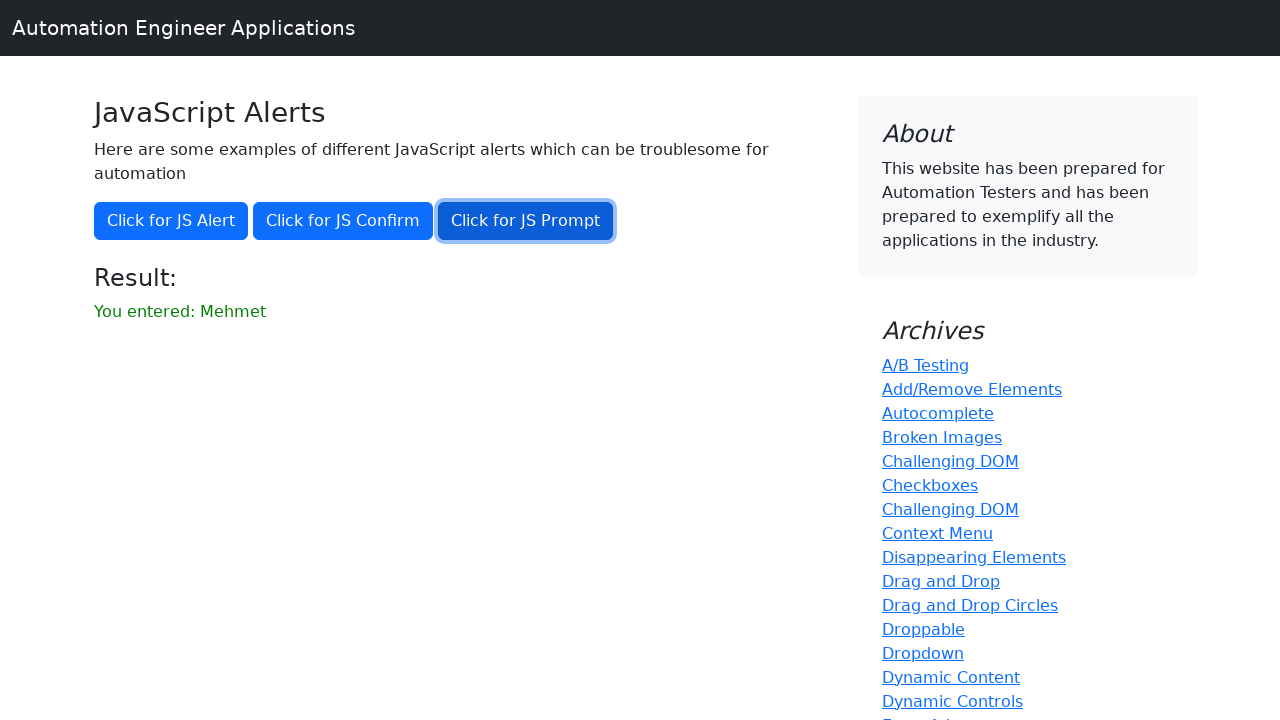